Tests browser window and tab handling by clicking a button to open a new tab, switching to it to verify content, then switching back to the parent window and clicking a button to open a new window.

Starting URL: https://demoqa.com/browser-windows

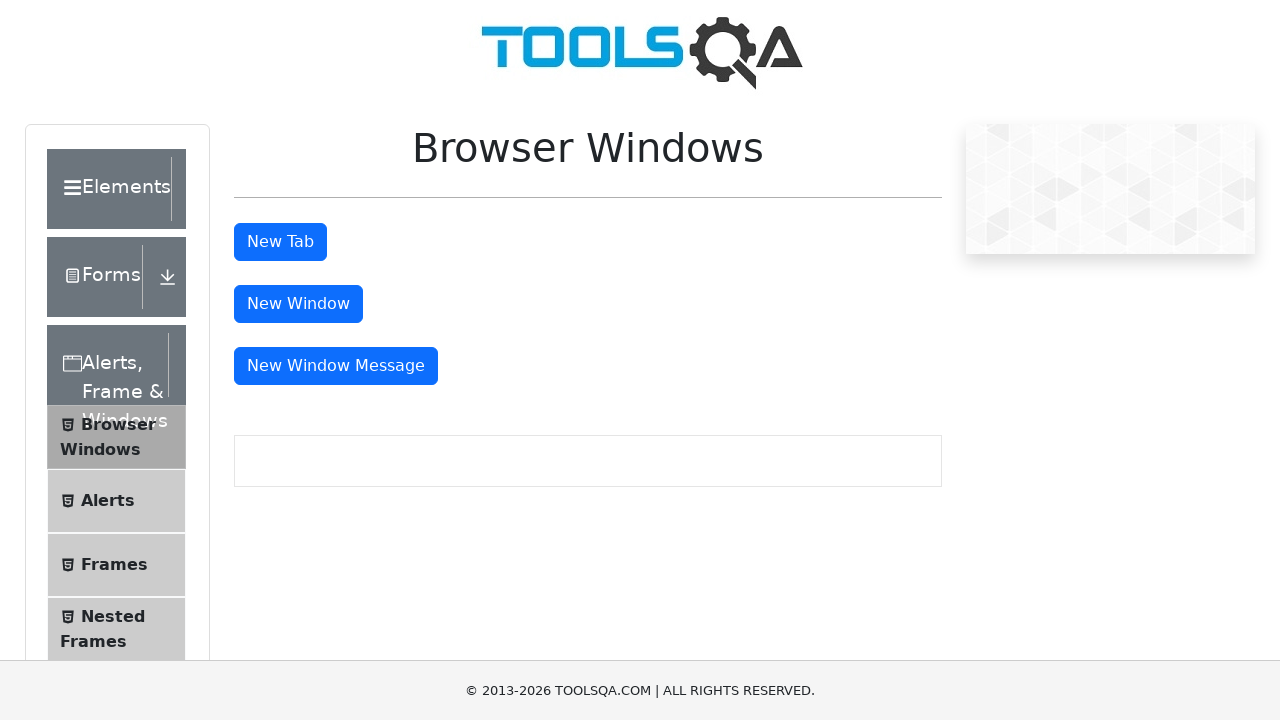

Clicked 'New Tab' button to open a new tab at (280, 242) on #tabButton
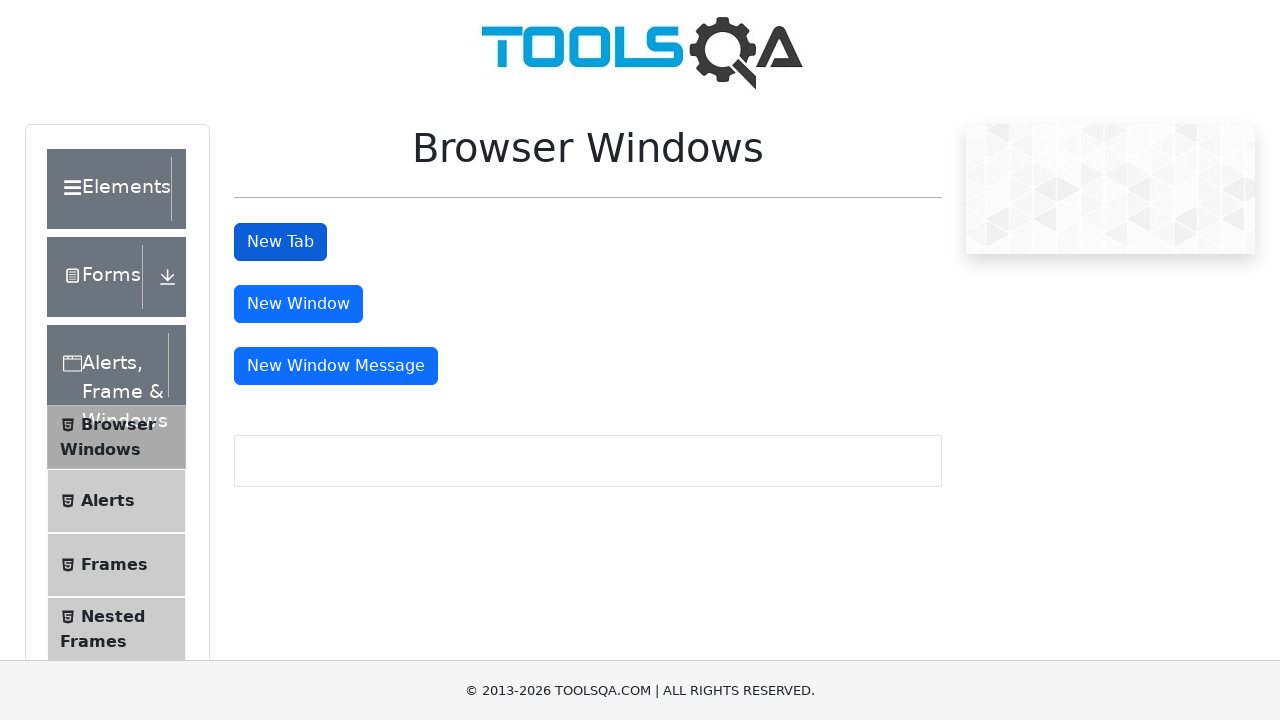

New tab opened and switched to it at (280, 242) on #tabButton
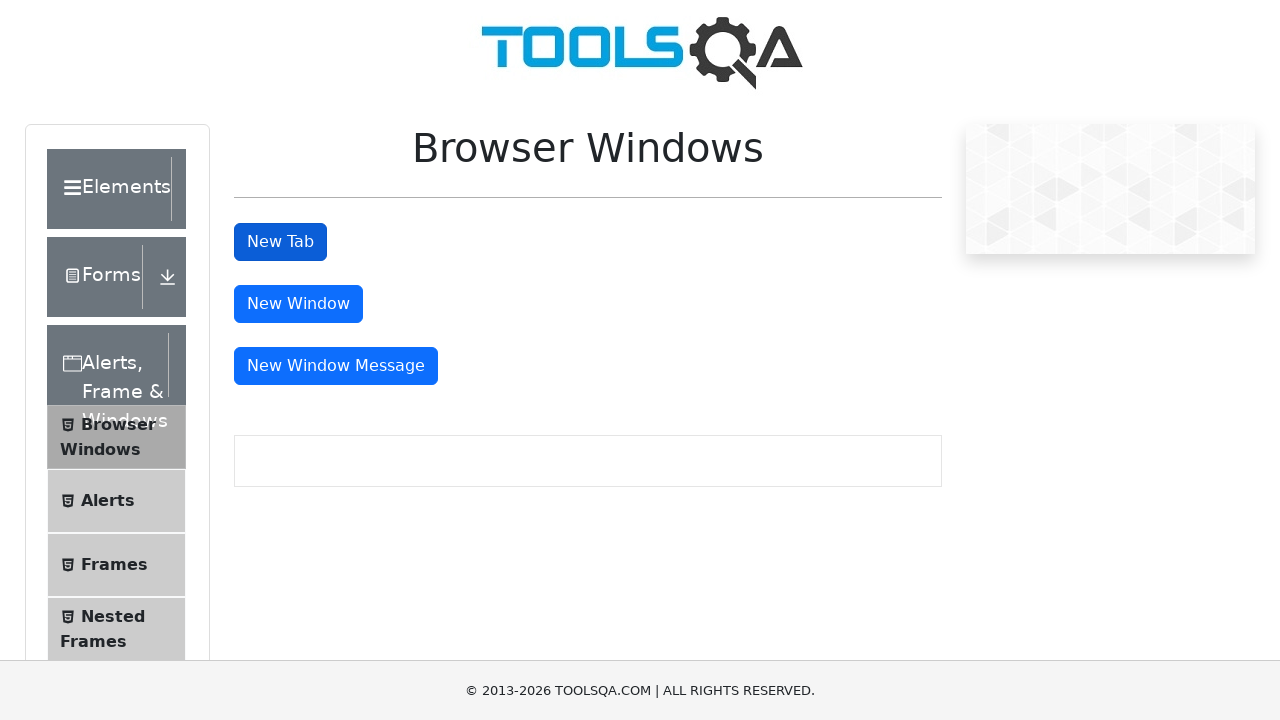

Waited for sample heading to load in new tab
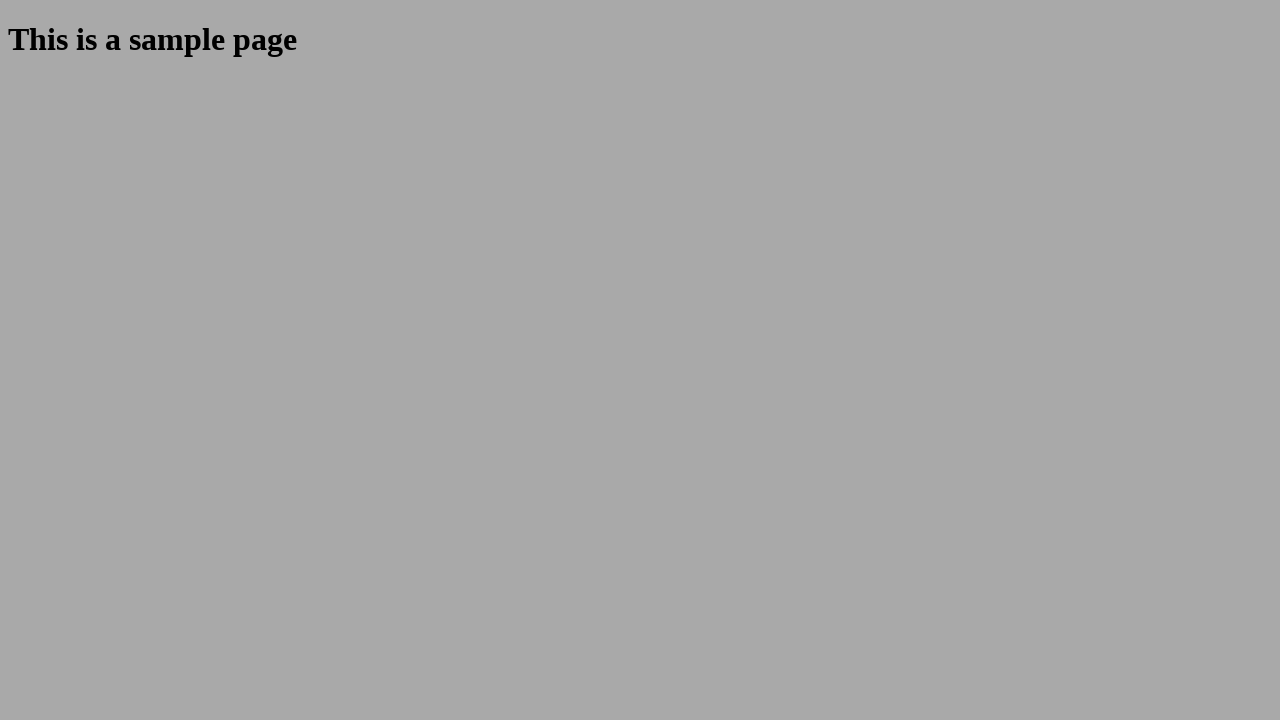

Retrieved heading text from child tab: 'This is a sample page'
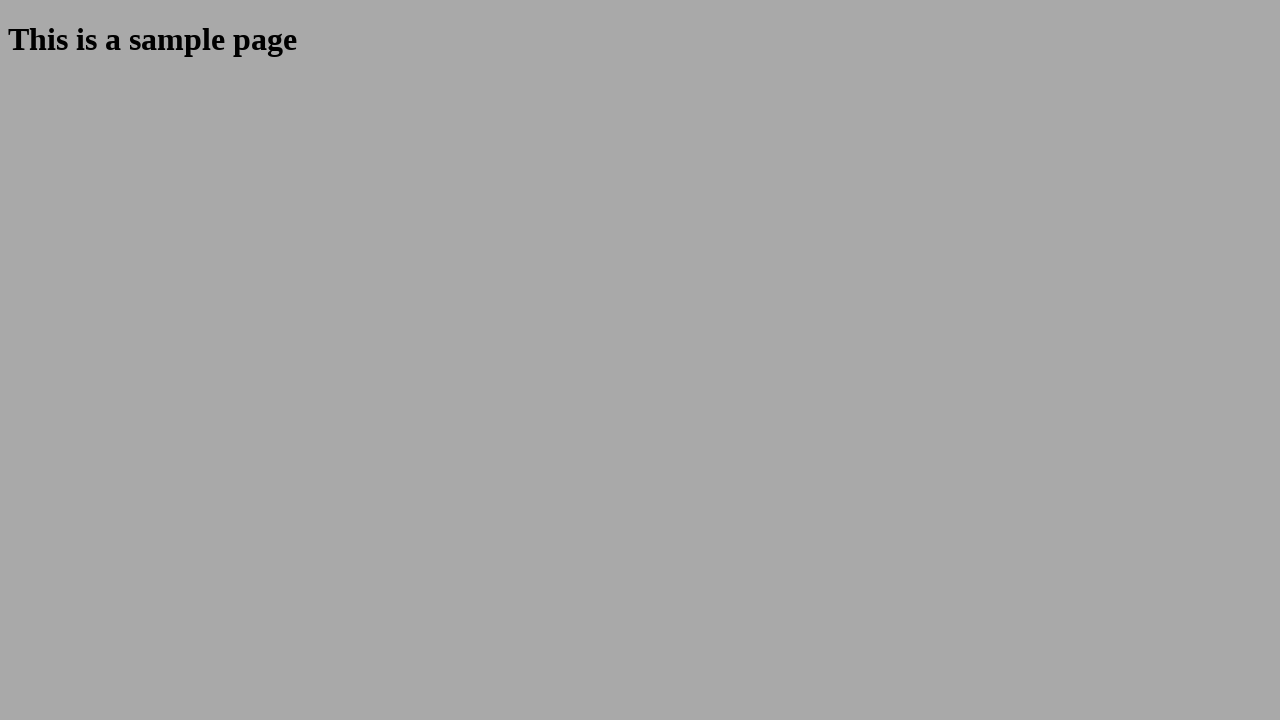

Closed new tab and switched back to parent window
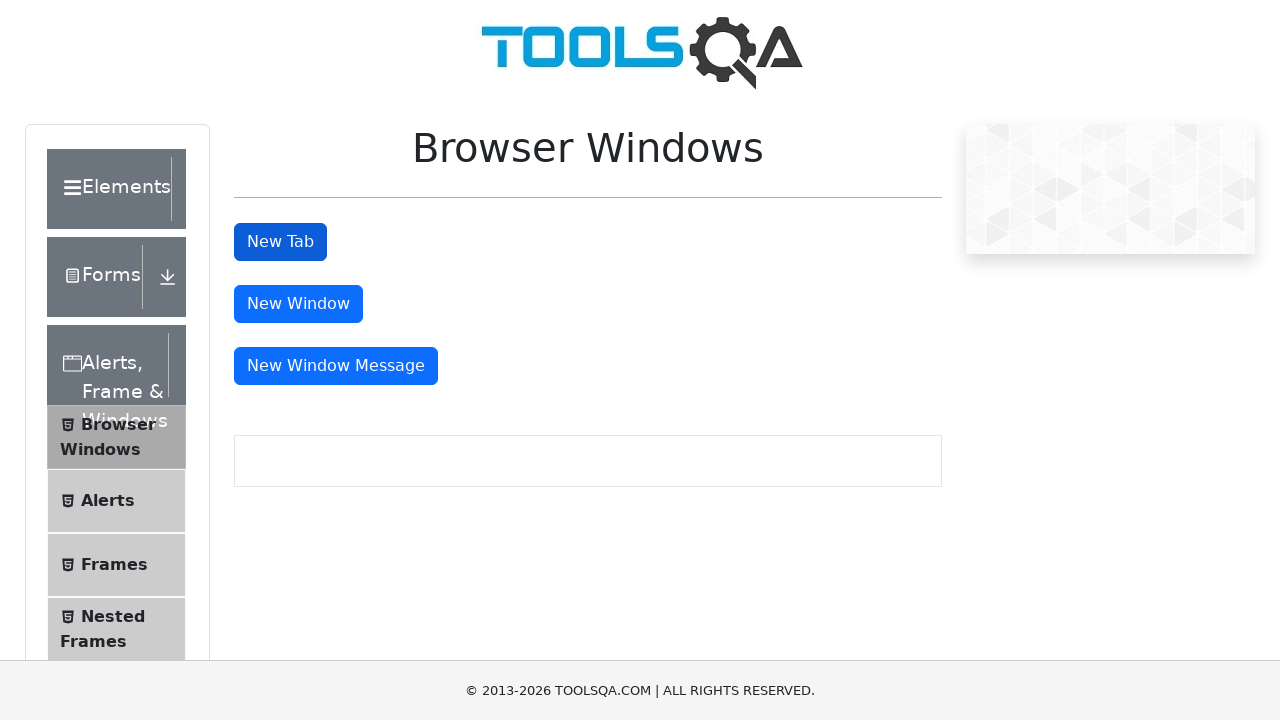

Clicked 'New Window' button to open a new window at (298, 304) on #windowButton
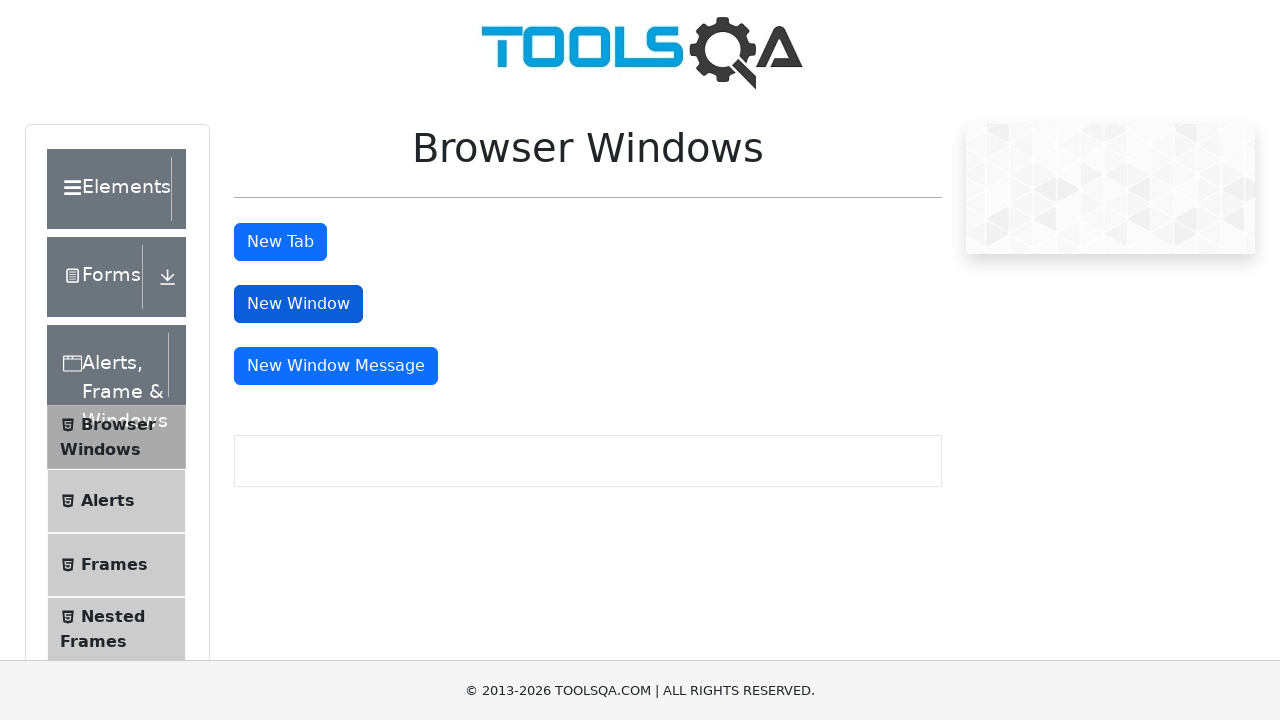

Waited for new window to load completely
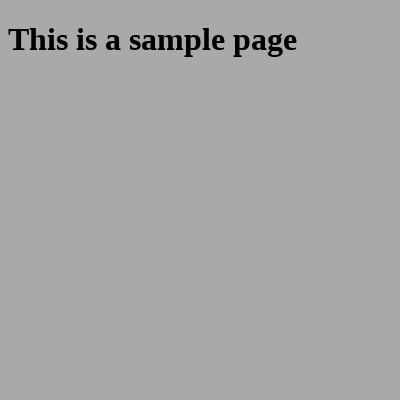

Closed new window
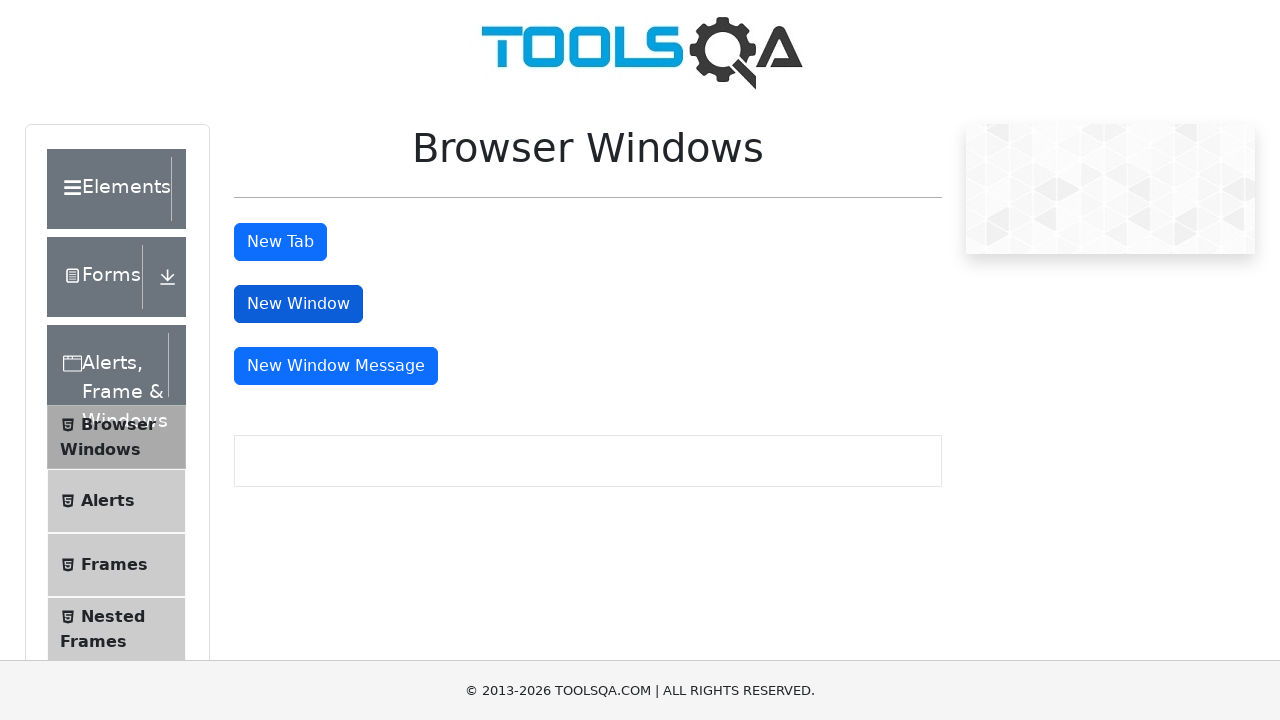

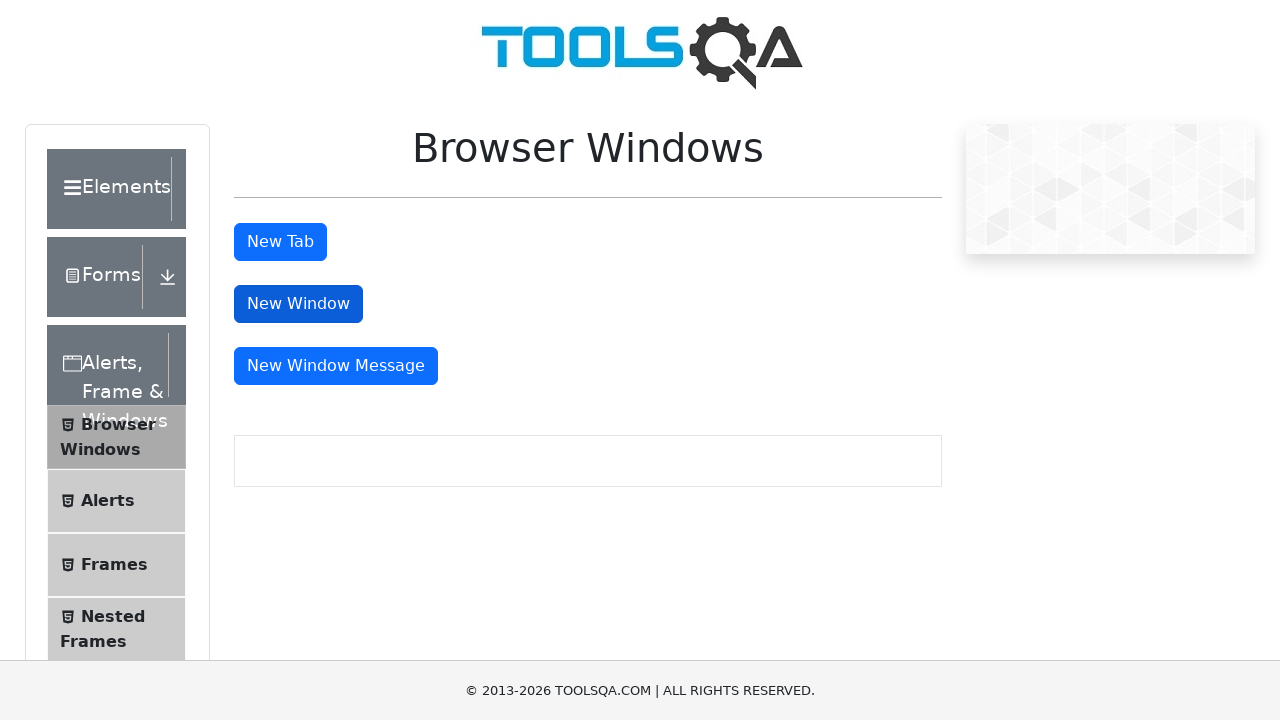